Tests mocking browser geolocation to Tokyo, Japan, then resetting it back to original location, verifying both states on a GPS coordinates website

Starting URL: https://www.gps-coordinates.net/my-location

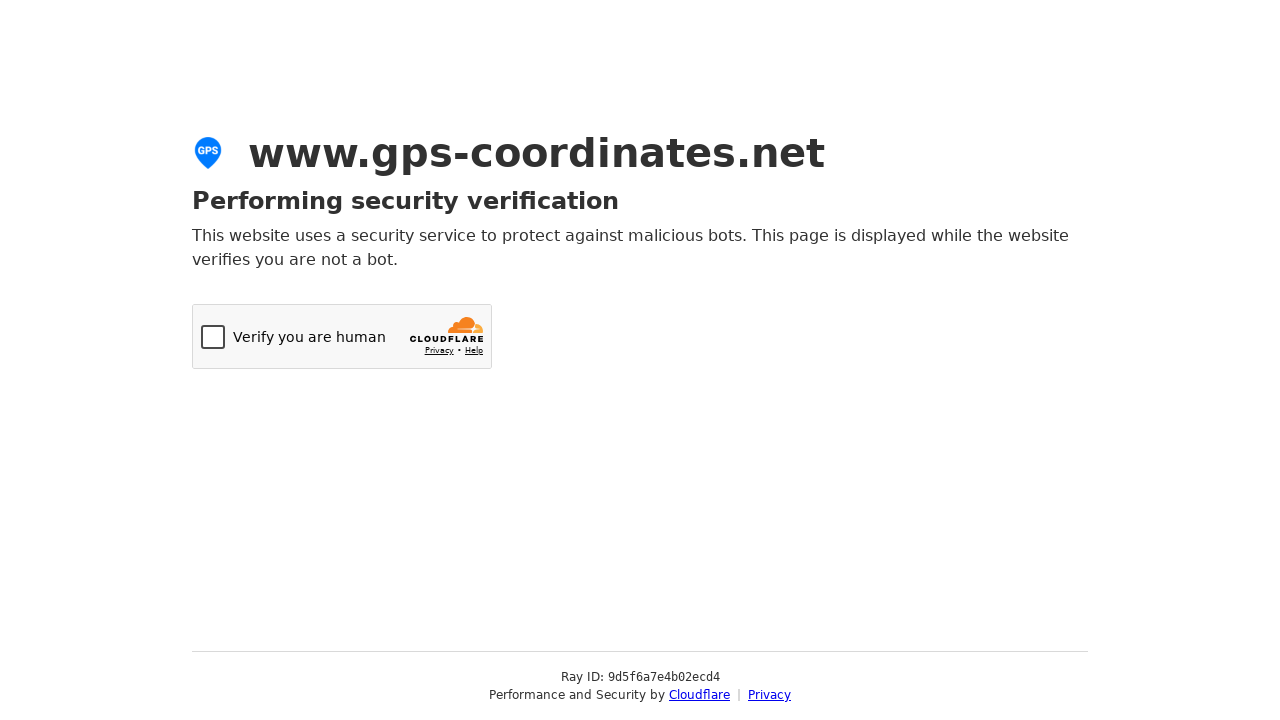

Set geolocation to Tokyo, Japan (35.689487, 139.691706)
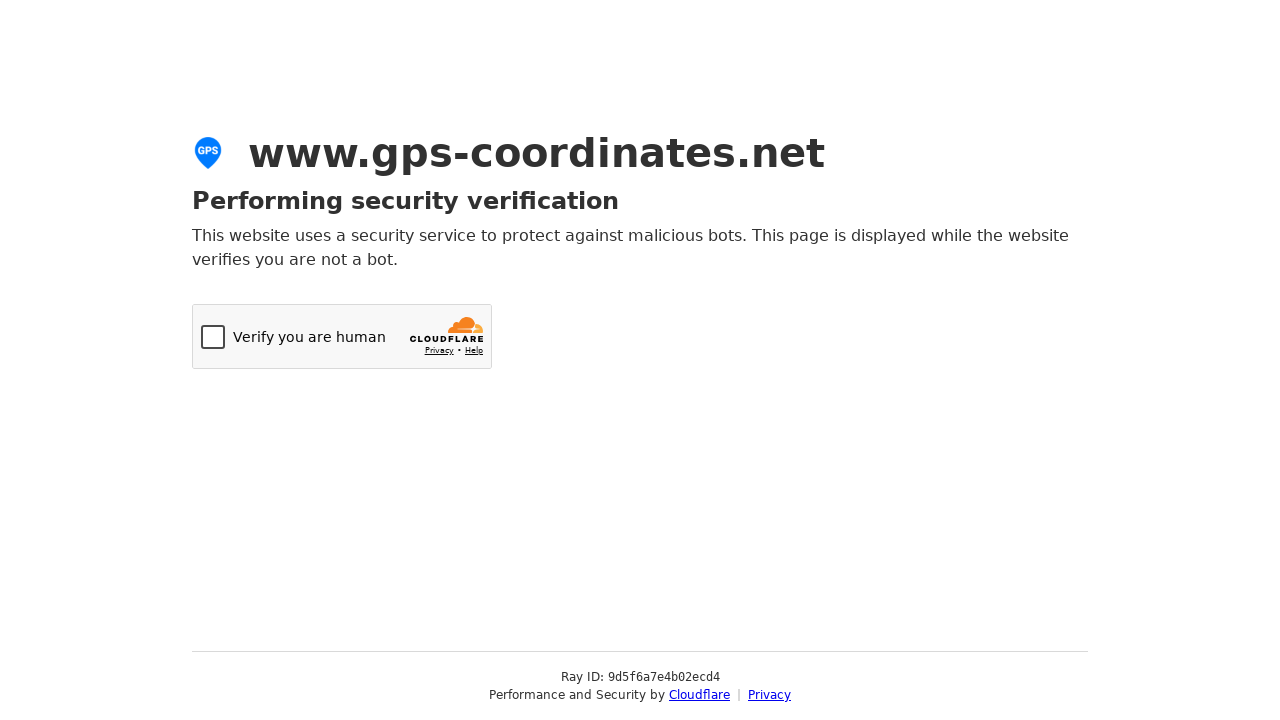

Granted geolocation permission
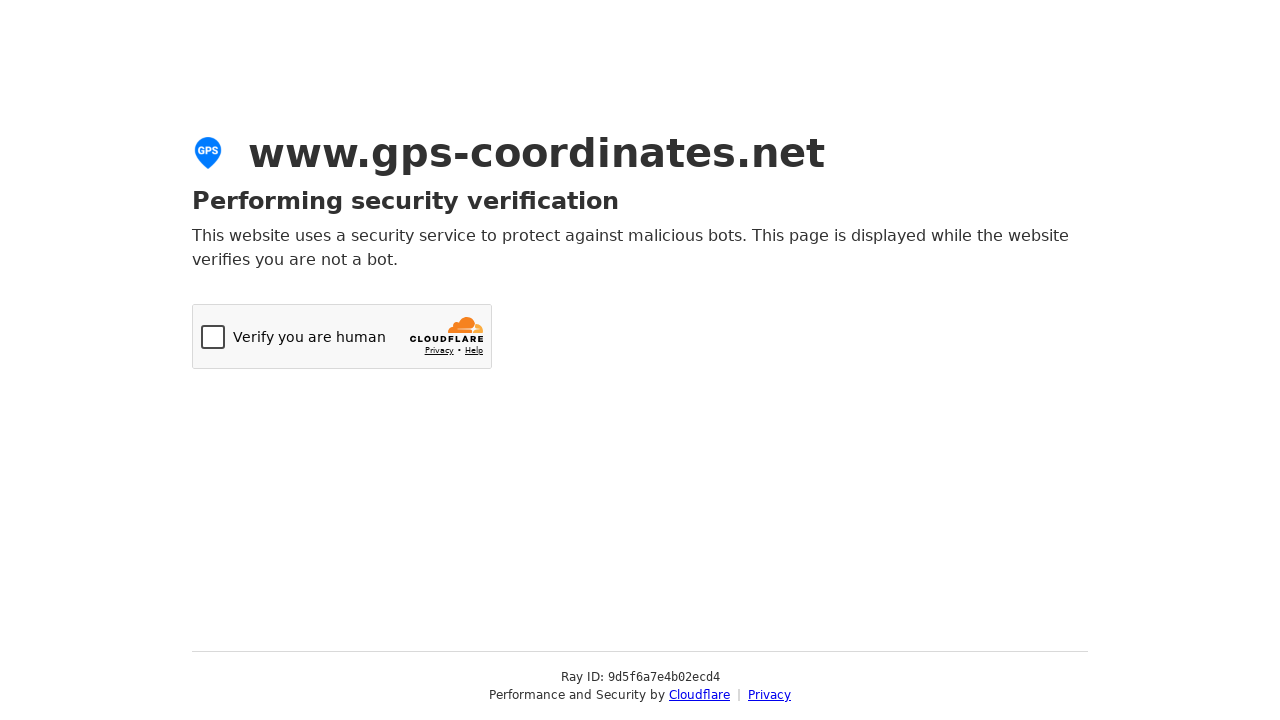

Reloaded page to apply Tokyo geolocation
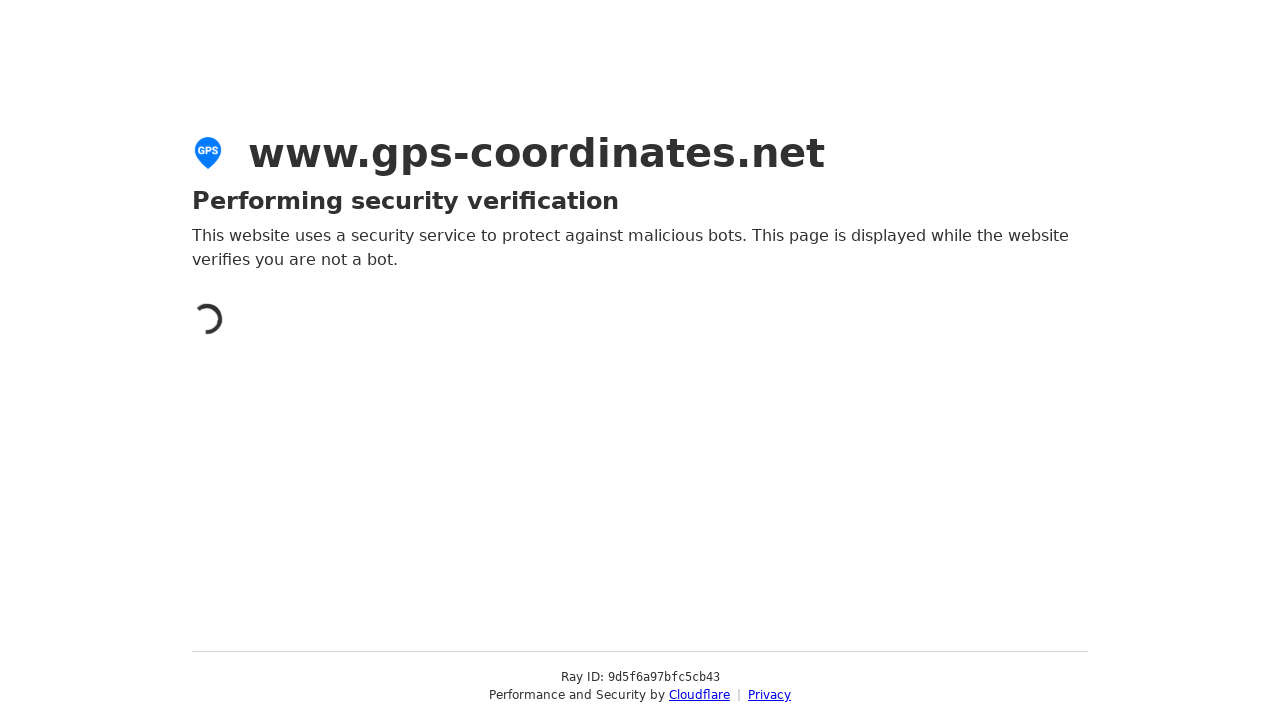

Waited for GPS coordinates website to display Tokyo location
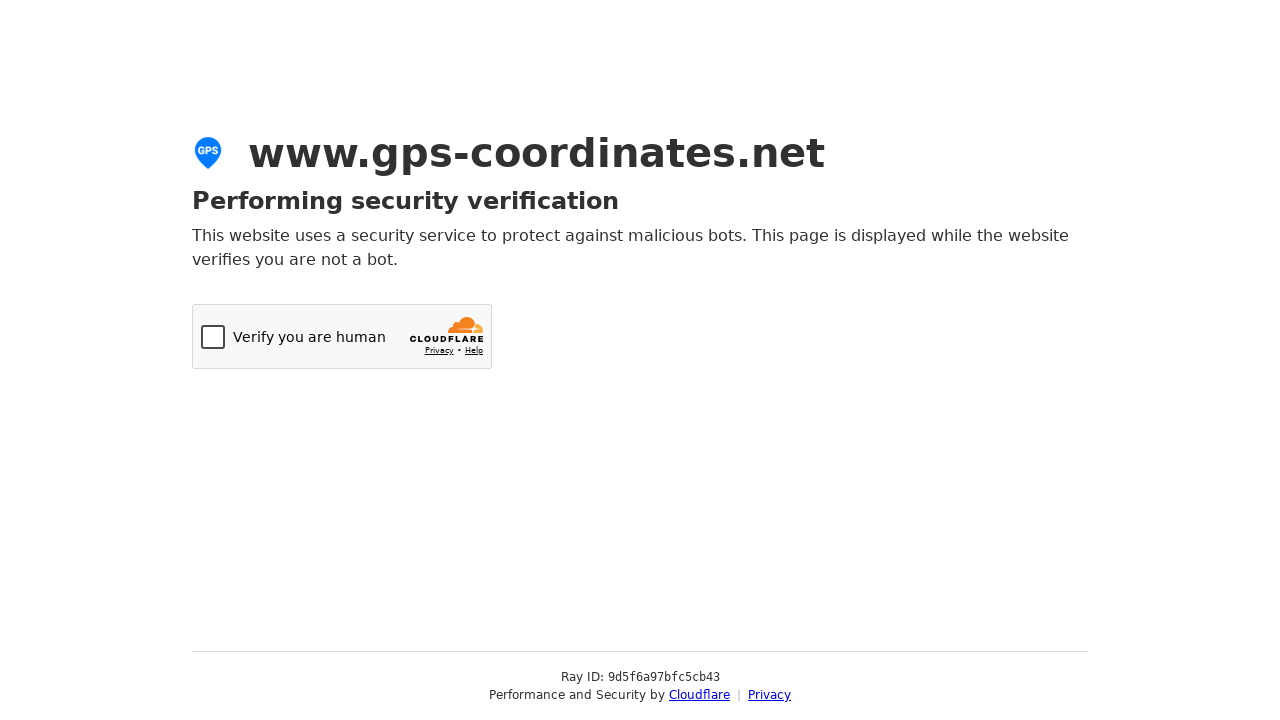

Cleared geolocation permissions to reset location
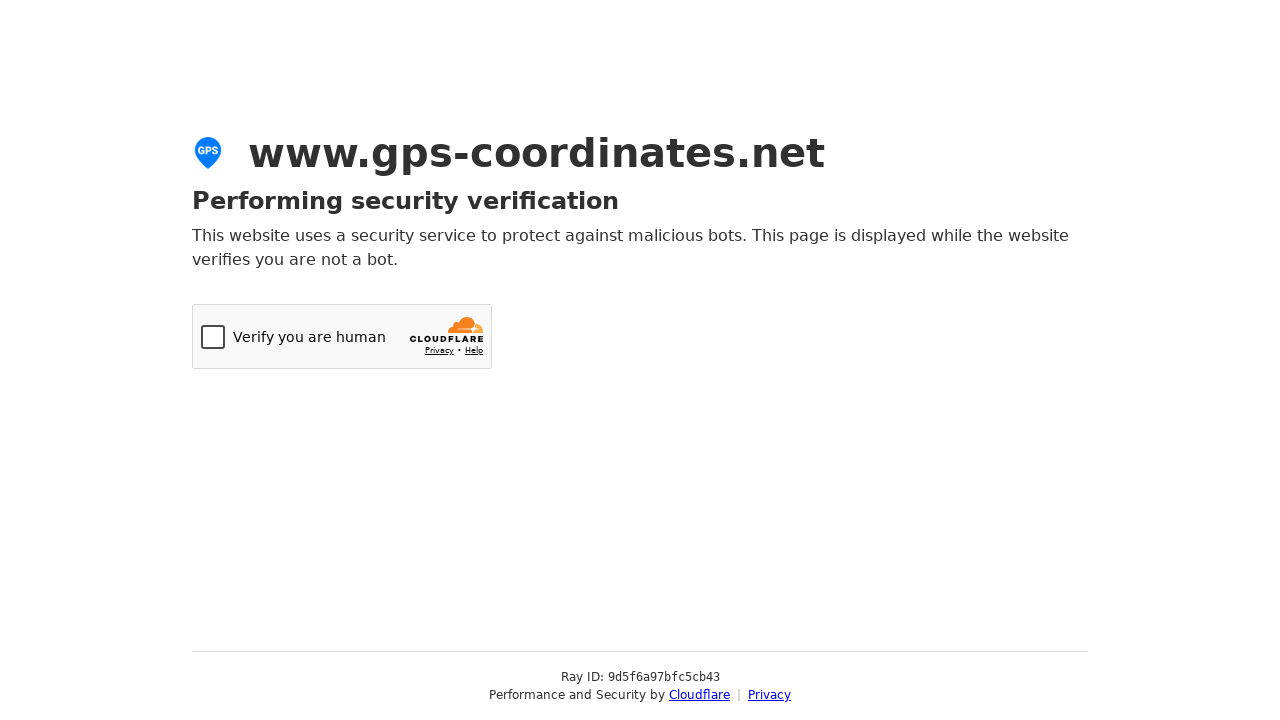

Navigated to GPS coordinates website to verify reset location
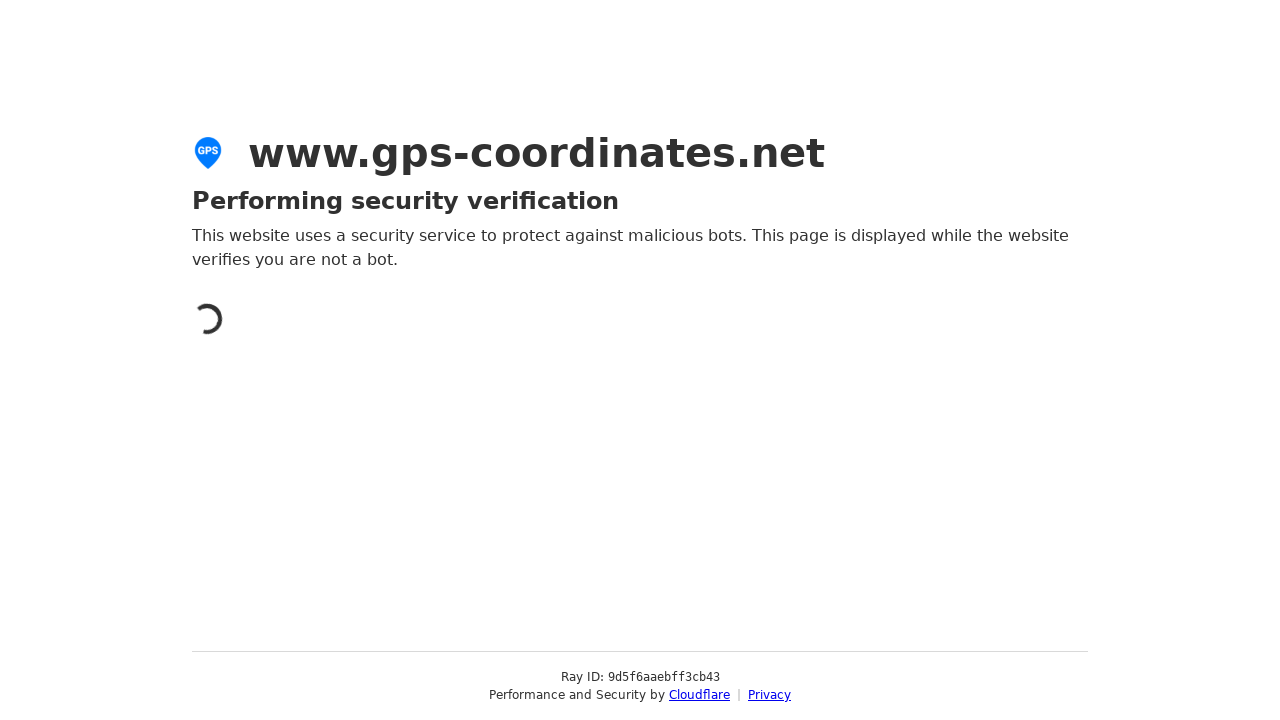

Waited for GPS coordinates website to display reset location
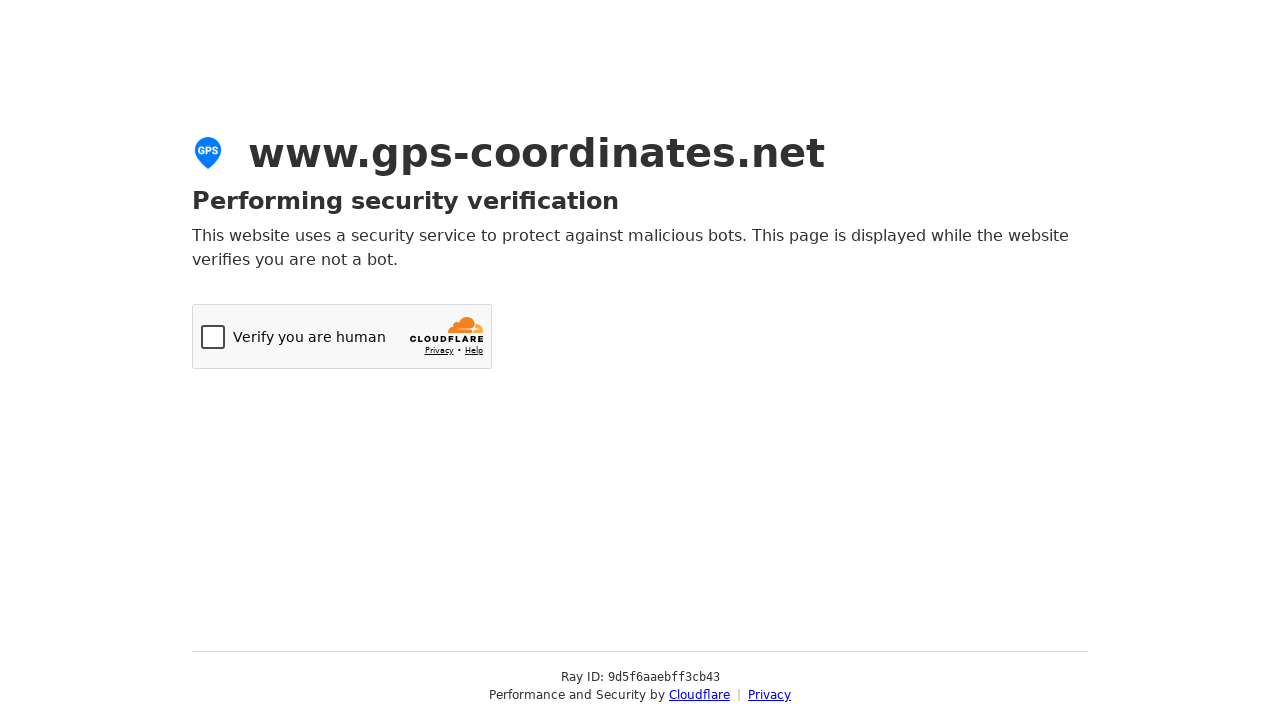

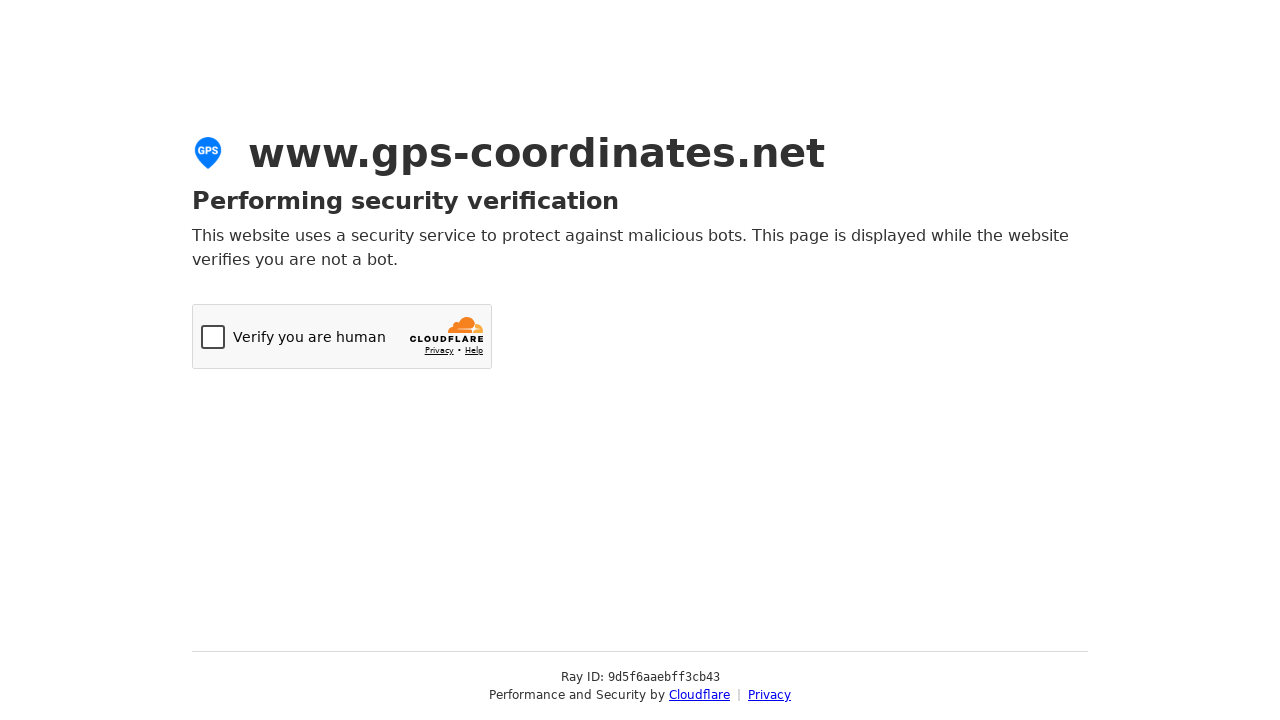